Tests form interactions by selecting a radio button for gender, checking a checkbox for car selection, and selecting an option from a dropdown menu

Starting URL: https://ultimateqa.com/simple-html-elements-for-automation/

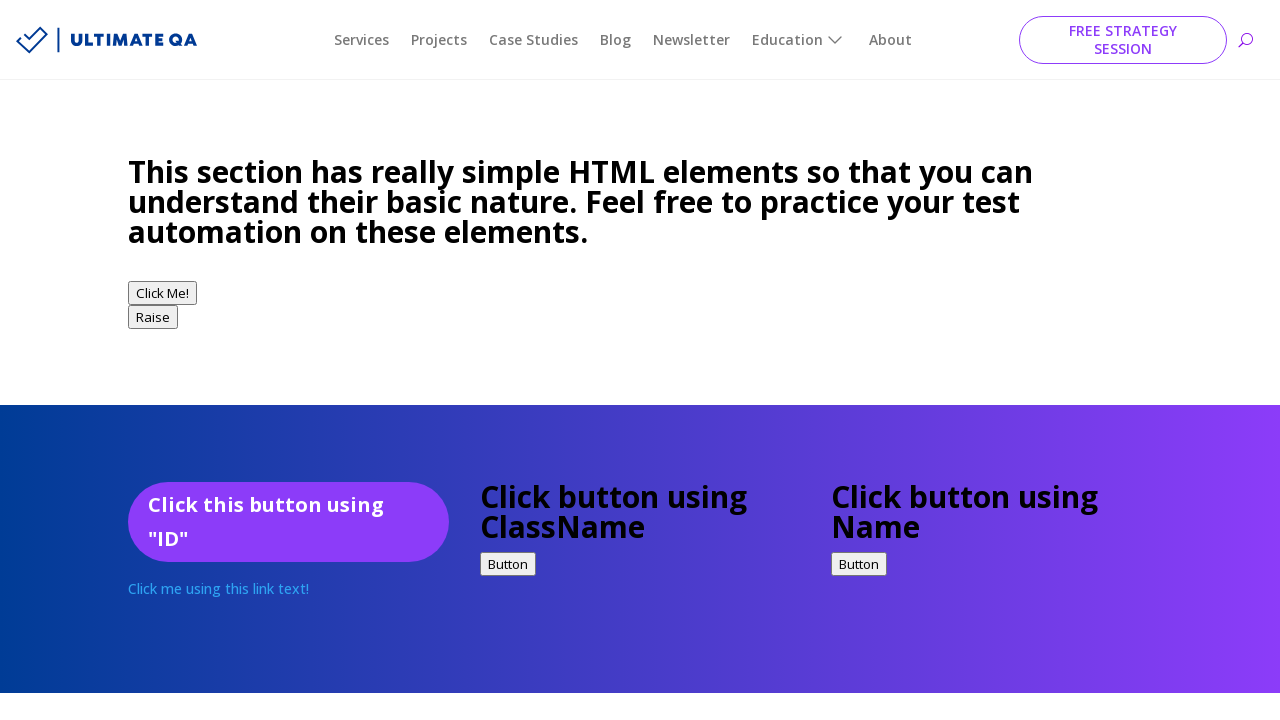

Selected male gender radio button at (140, 360) on input[value='male']
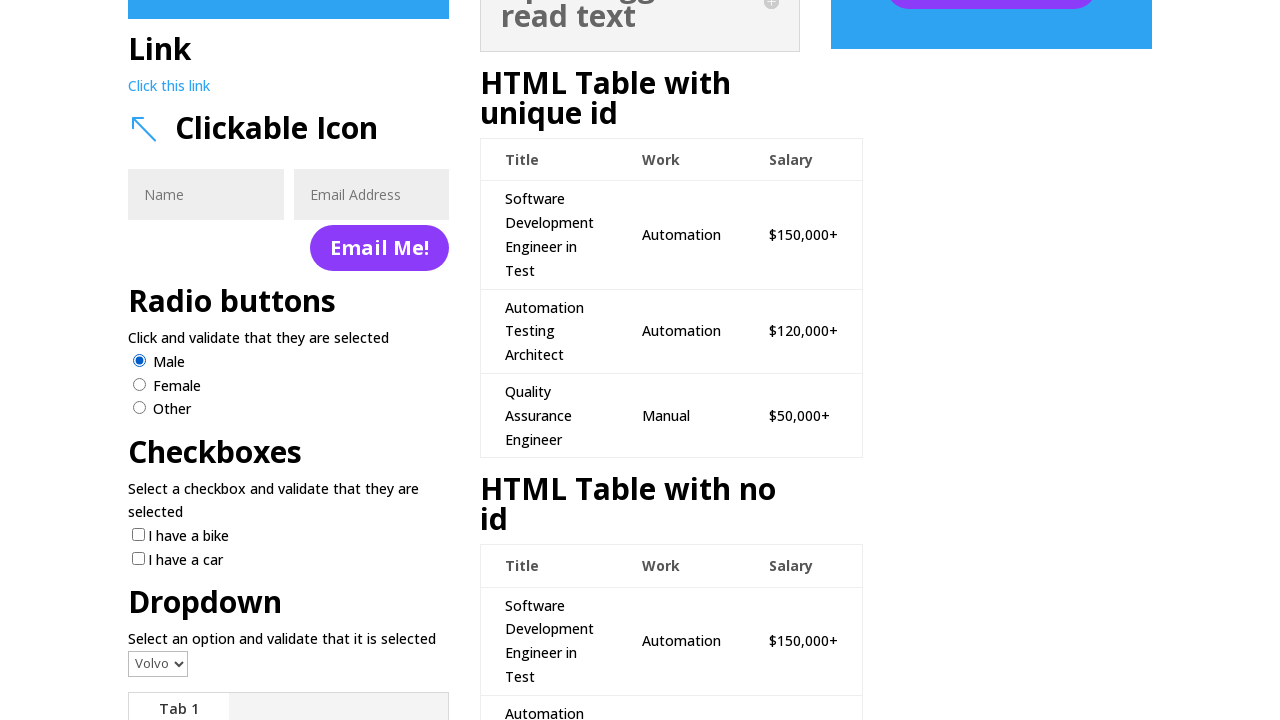

Checked Car checkbox at (138, 558) on input[value='Car']
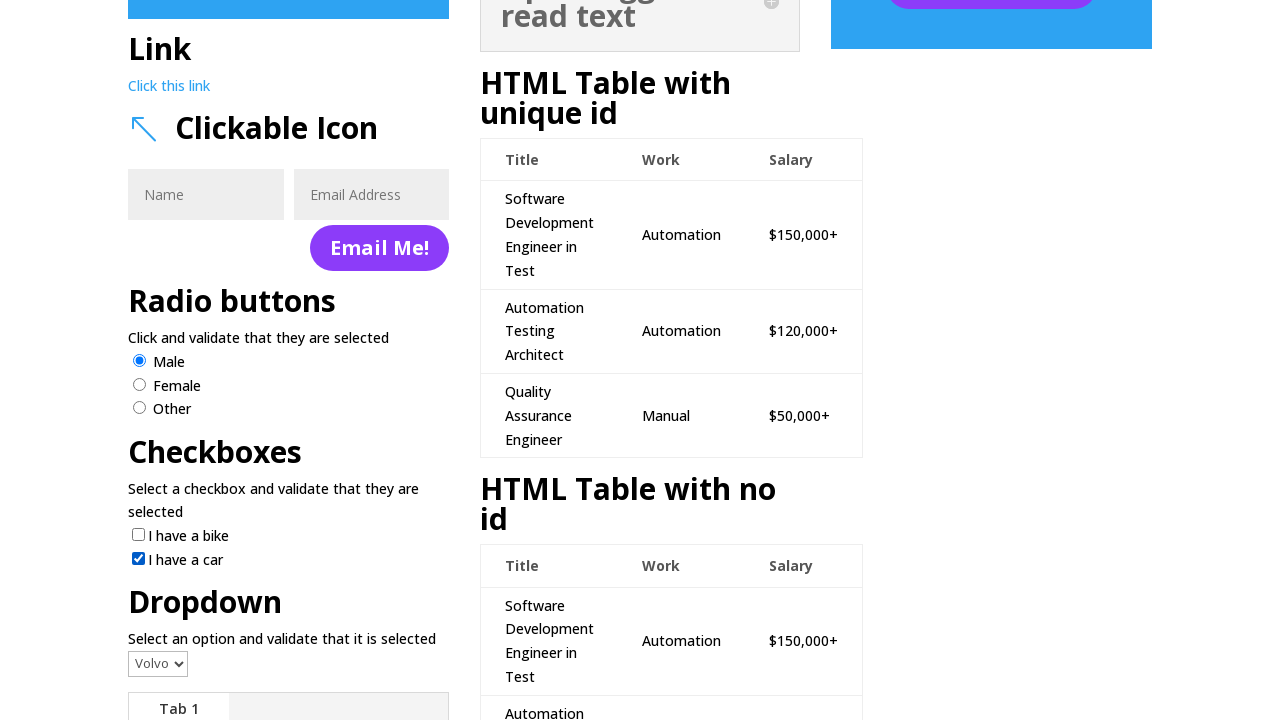

Selected Saab option from dropdown menu on select
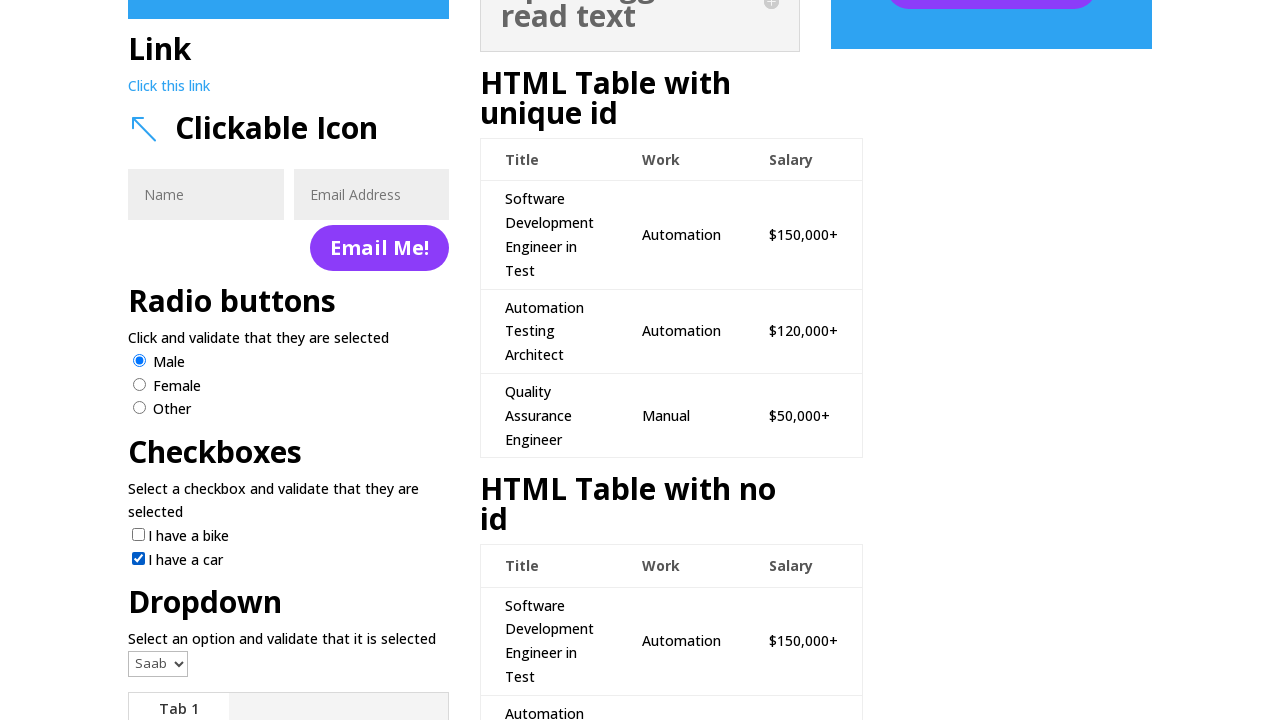

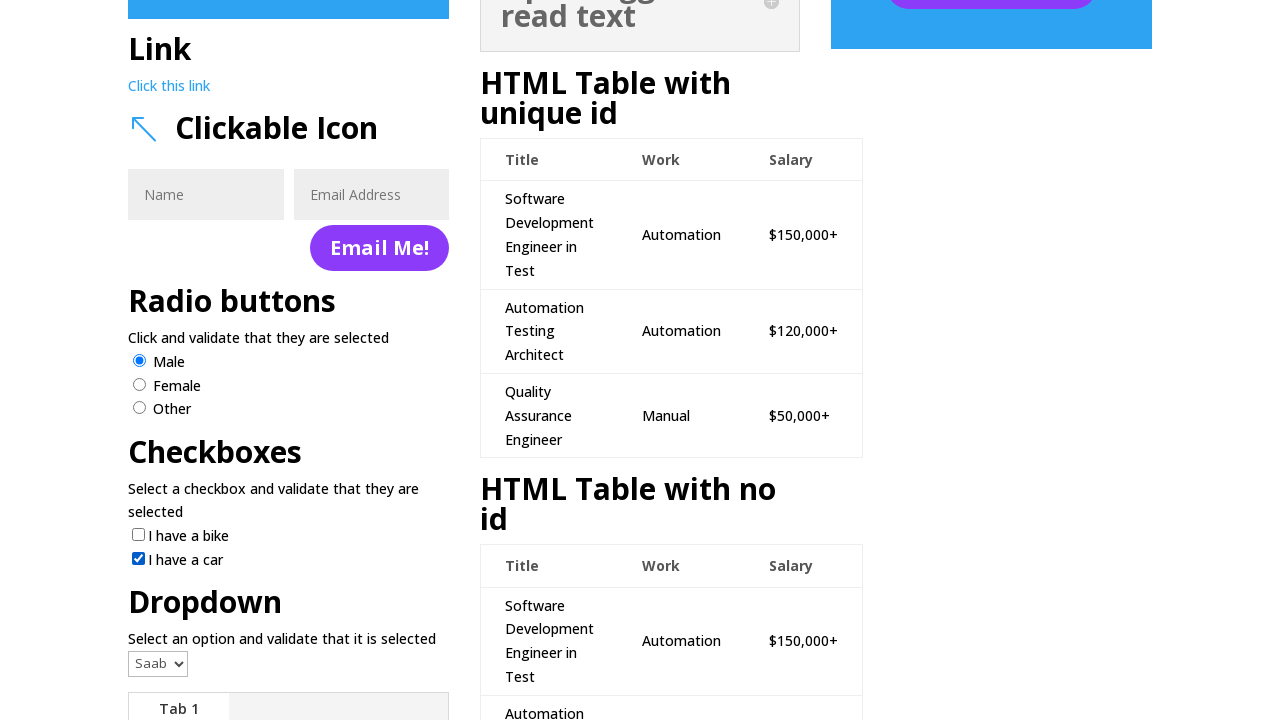